Tests the Python.org search functionality by searching for "pycon" and verifying results are returned

Starting URL: http://www.python.org

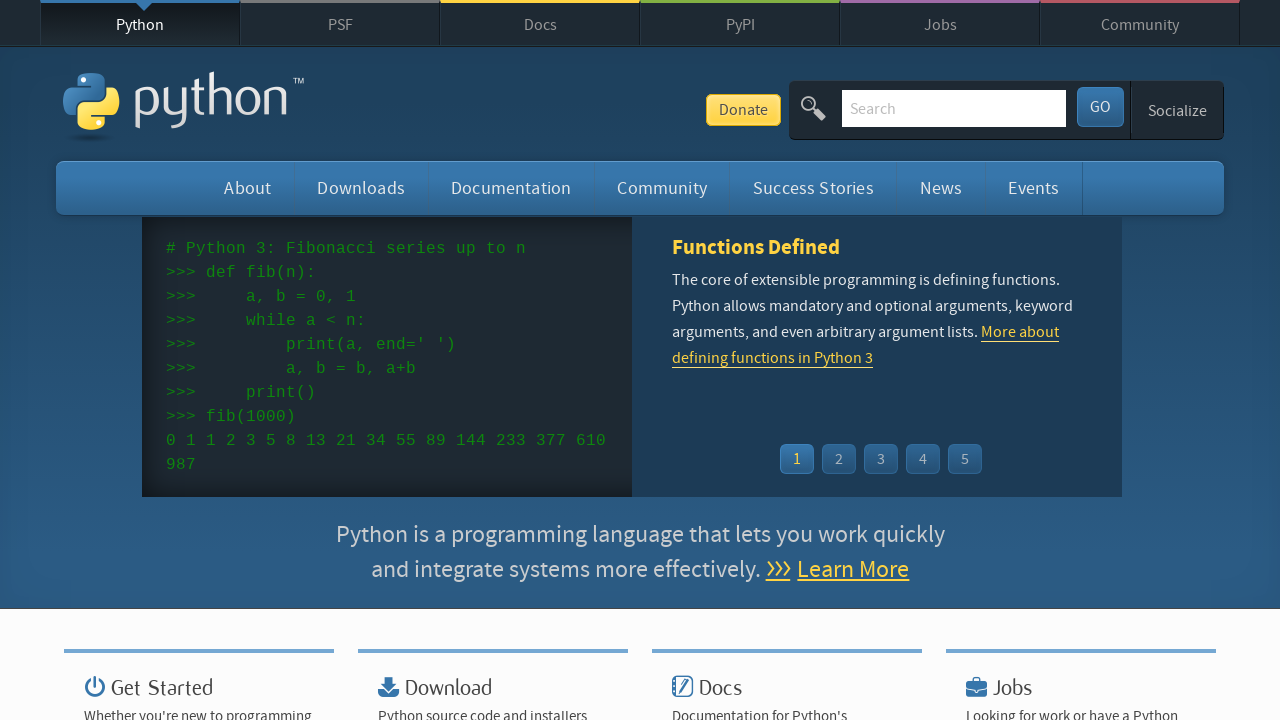

Verified page title contains 'Python'
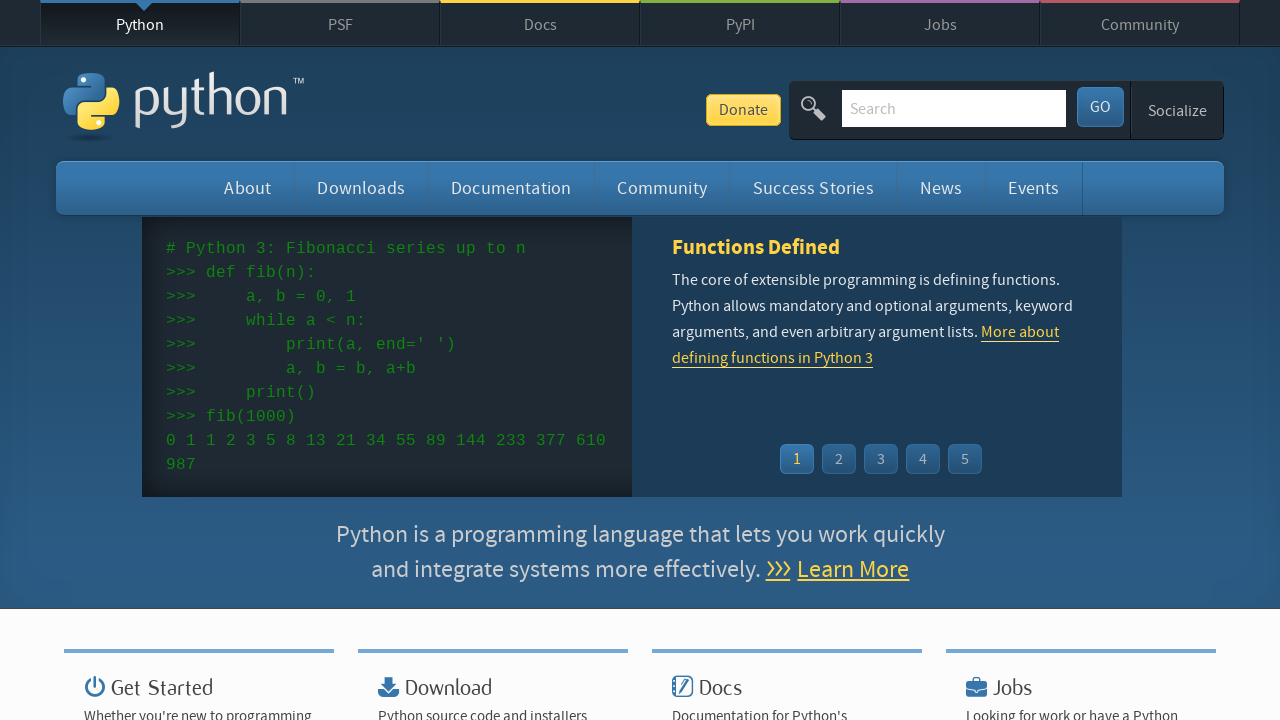

Filled search box with 'pycon' on input[name='q']
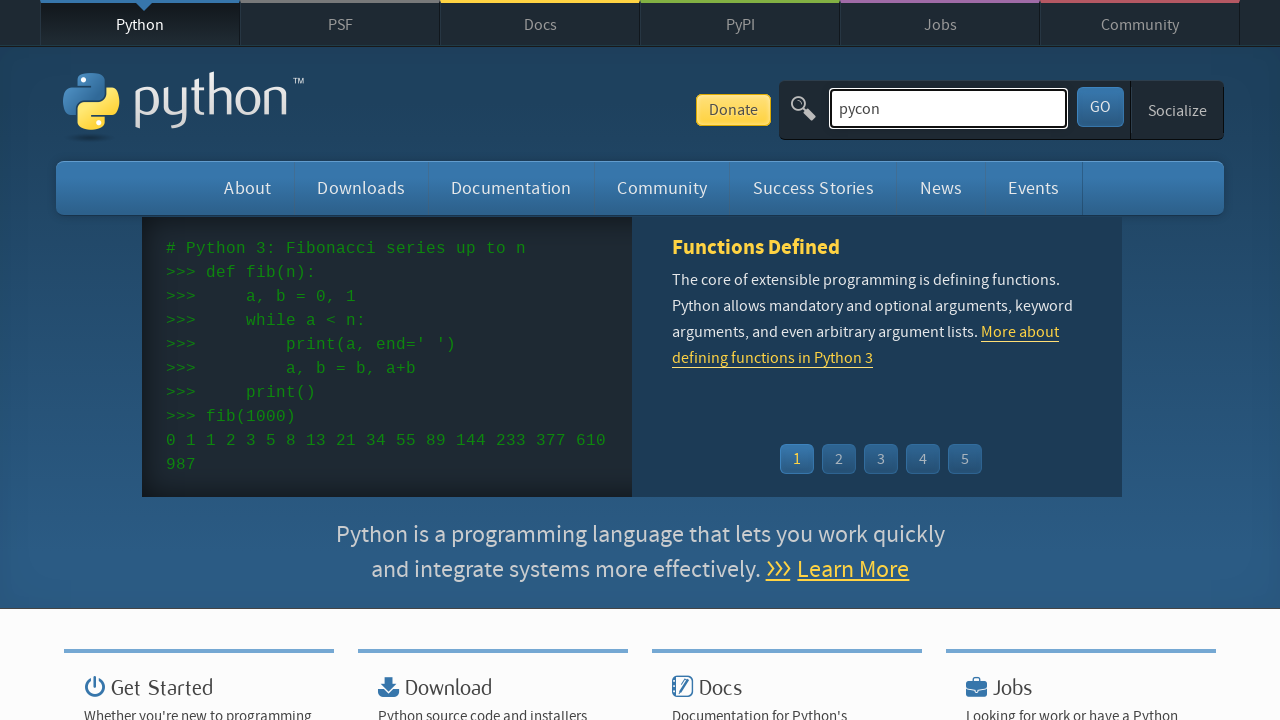

Pressed Enter to submit search for 'pycon' on input[name='q']
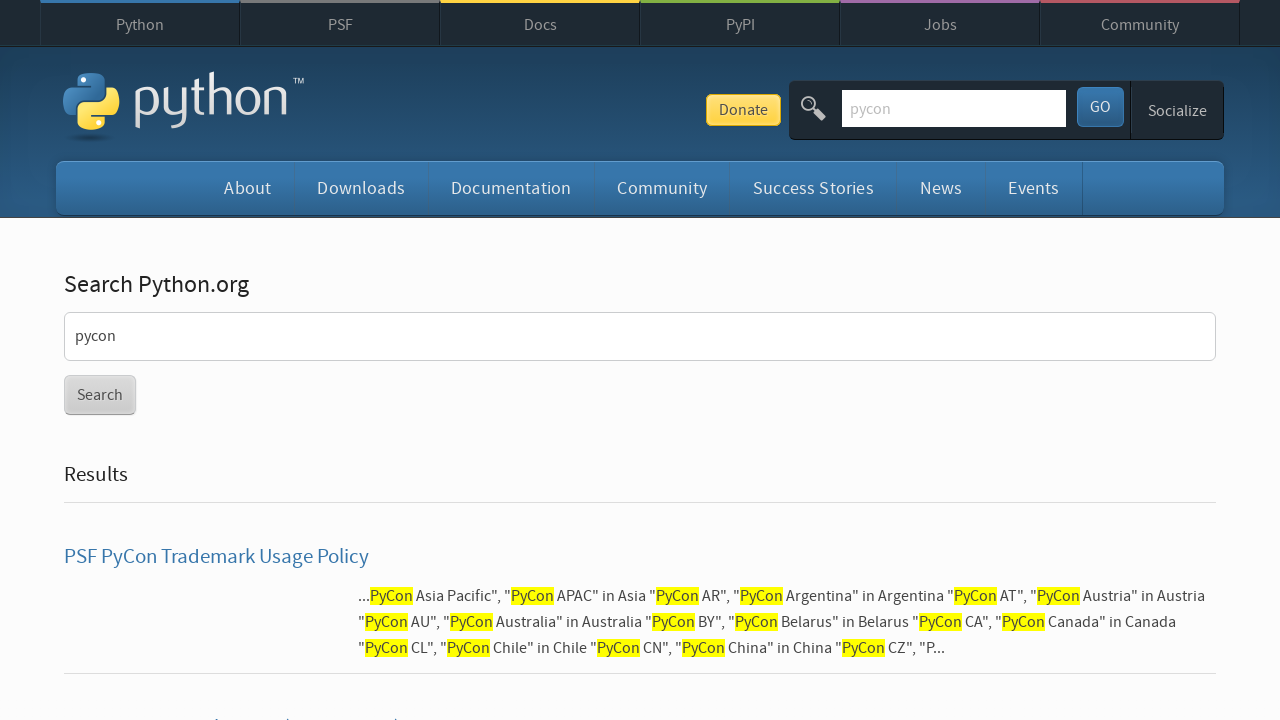

Waited for network to be idle after search submission
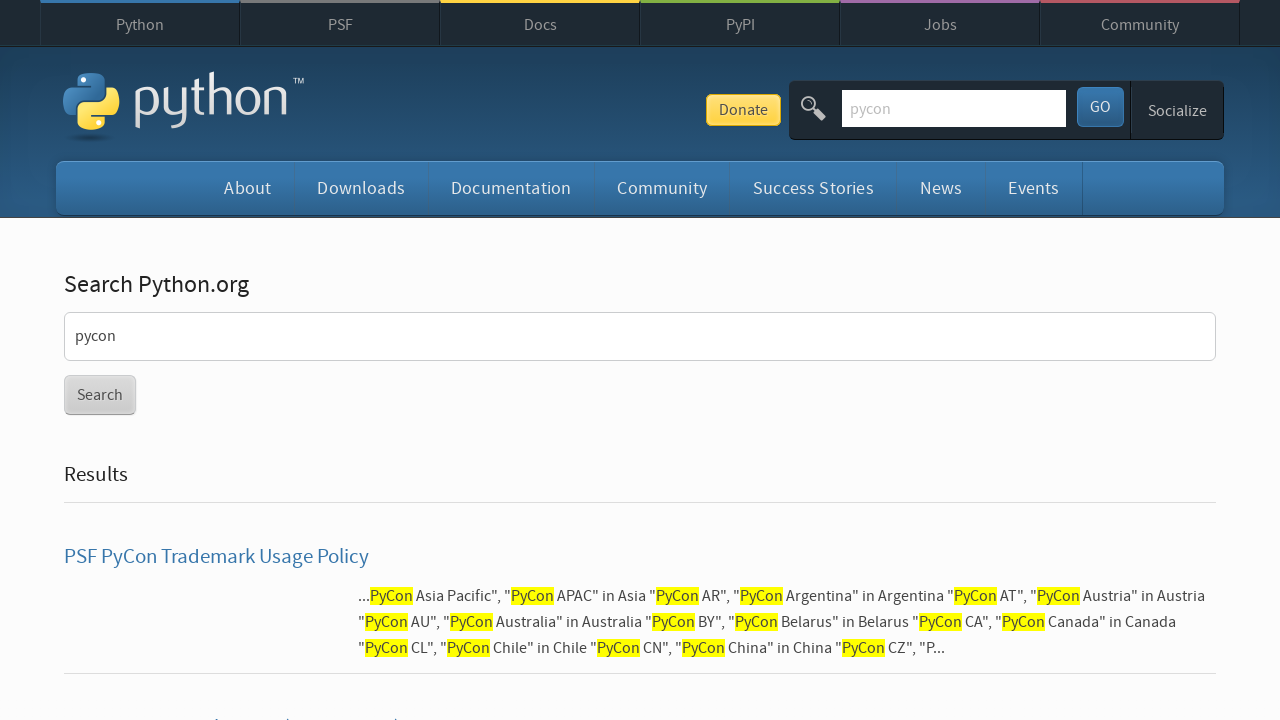

Verified search results are present (no 'No results found' message)
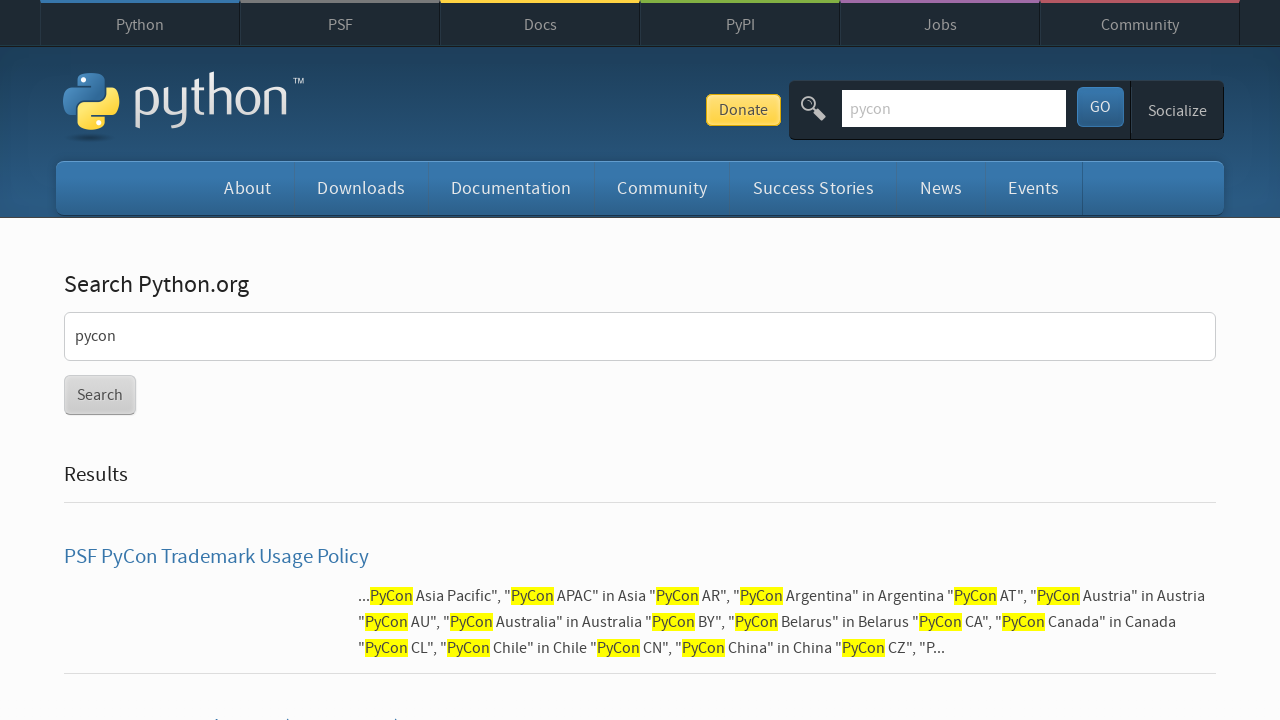

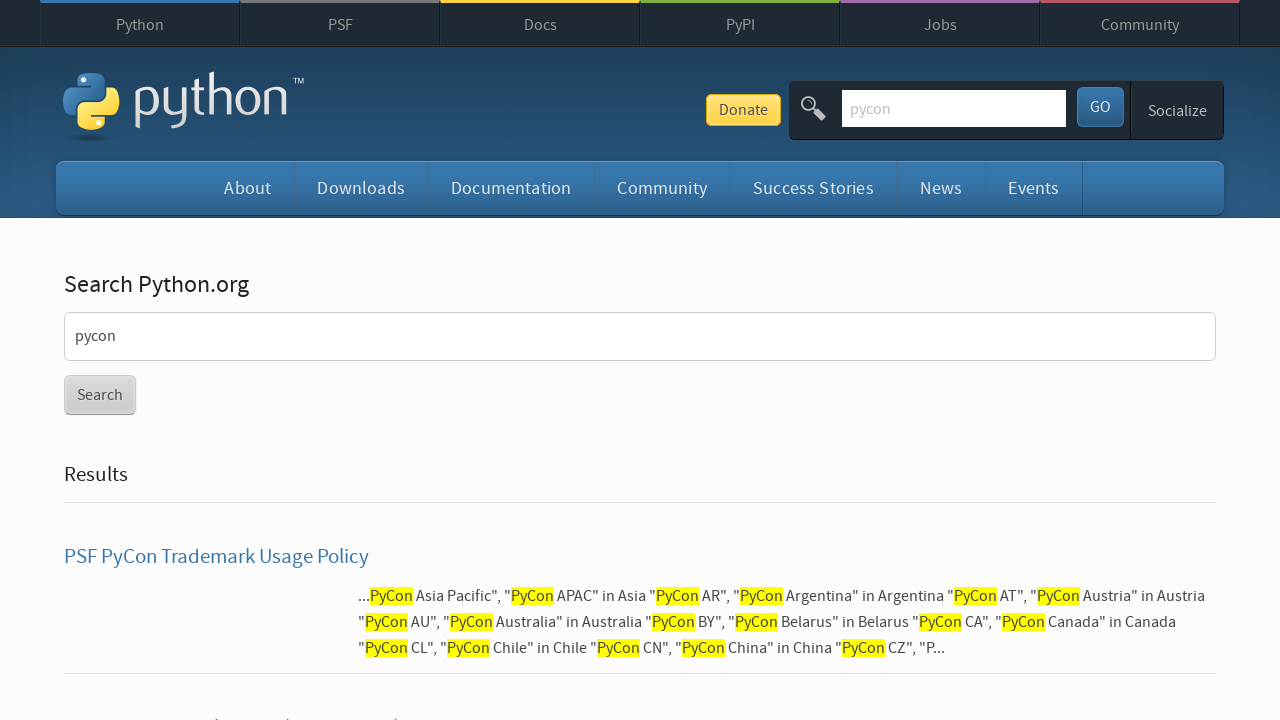